Tests drag and drop functionality on jQuery UI demo page by dragging an element and dropping it onto a target area

Starting URL: https://jqueryui.com/droppable/

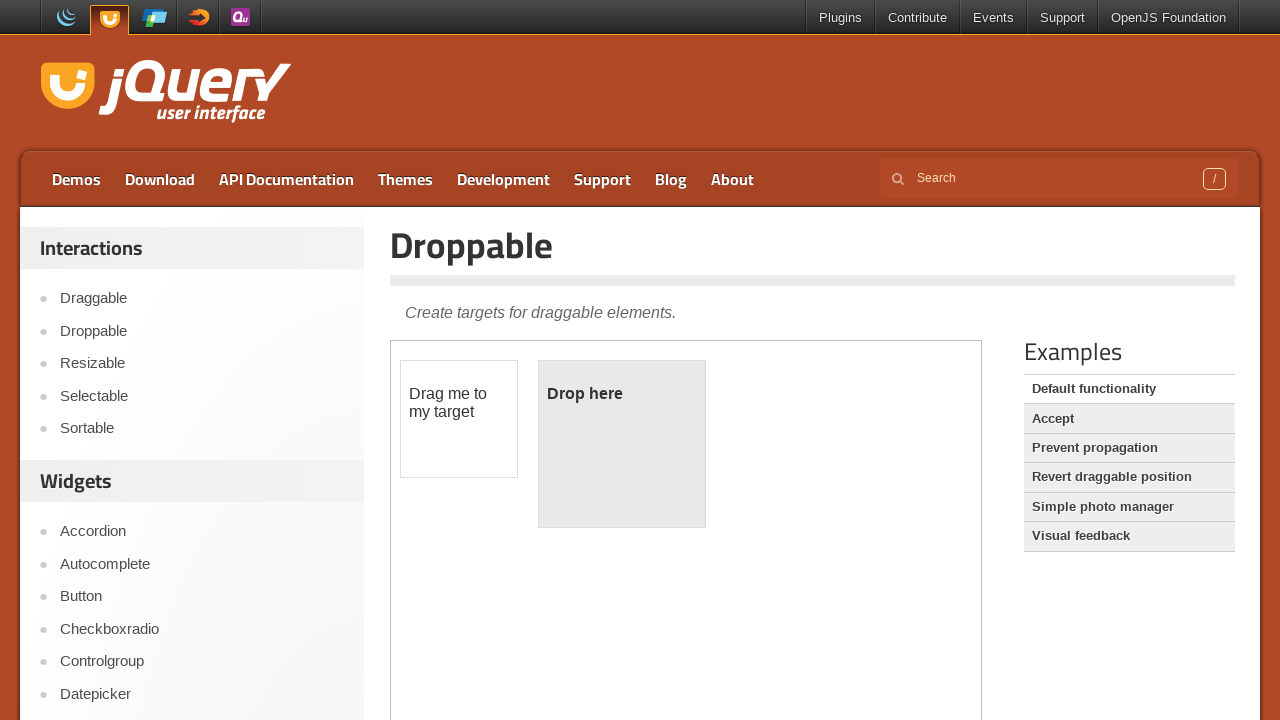

Located the iframe containing the drag and drop demo
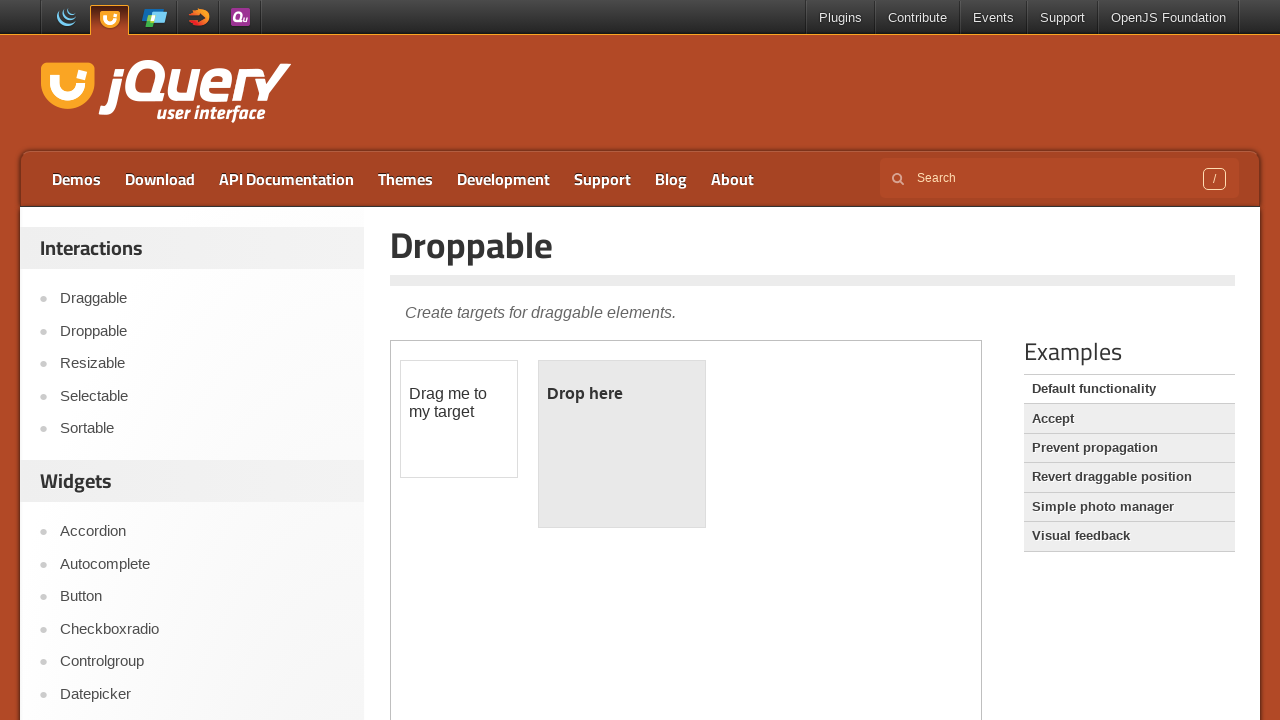

Located the draggable element with ID 'draggable'
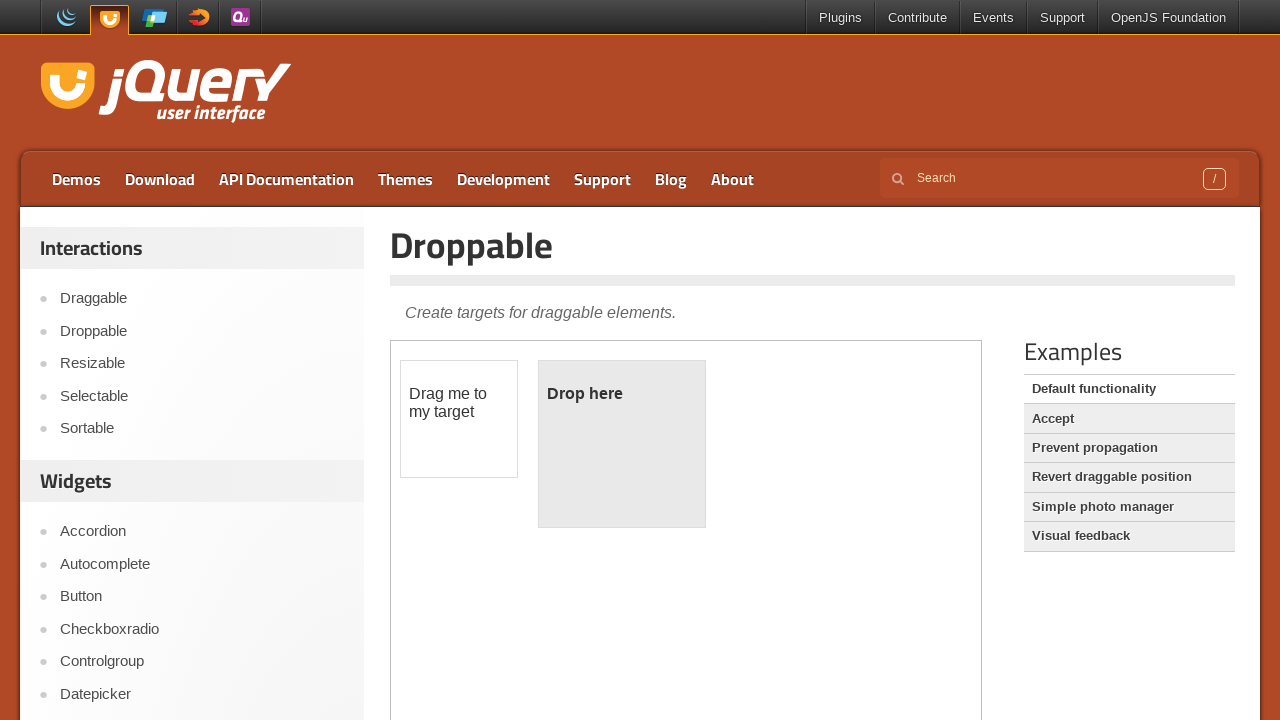

Located the droppable target element with ID 'droppable'
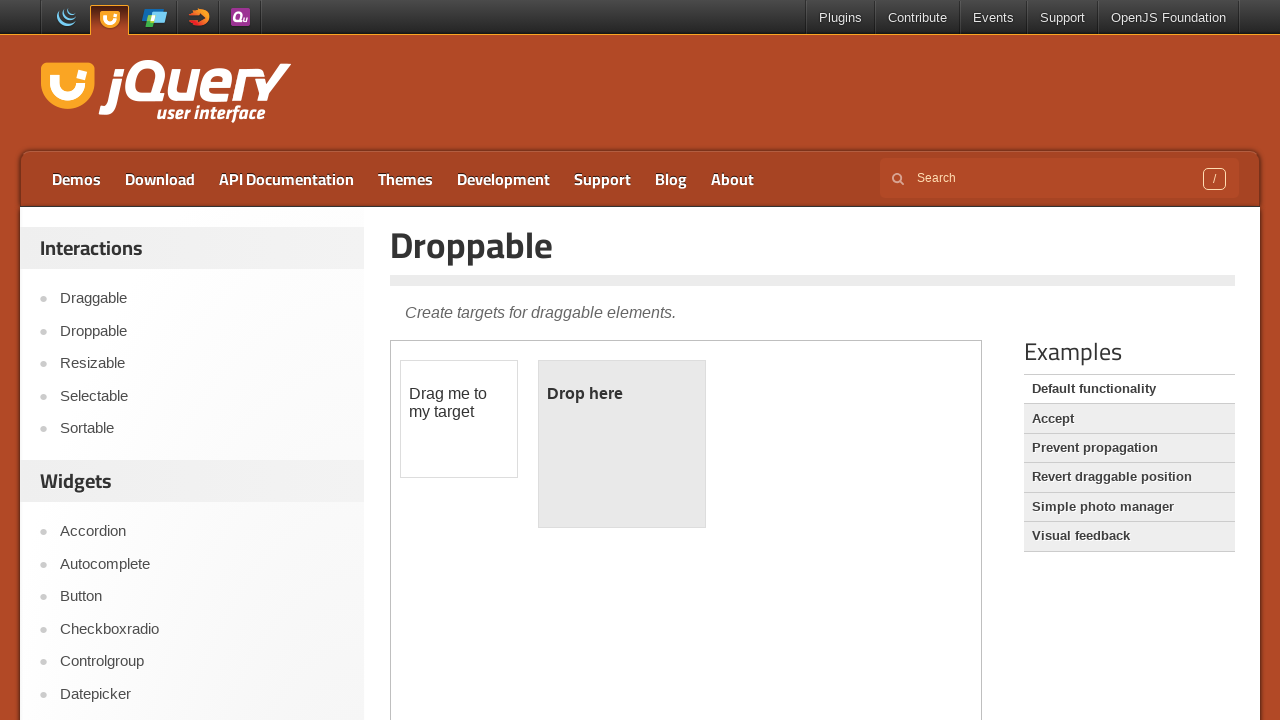

Dragged the draggable element and dropped it onto the droppable target area at (622, 444)
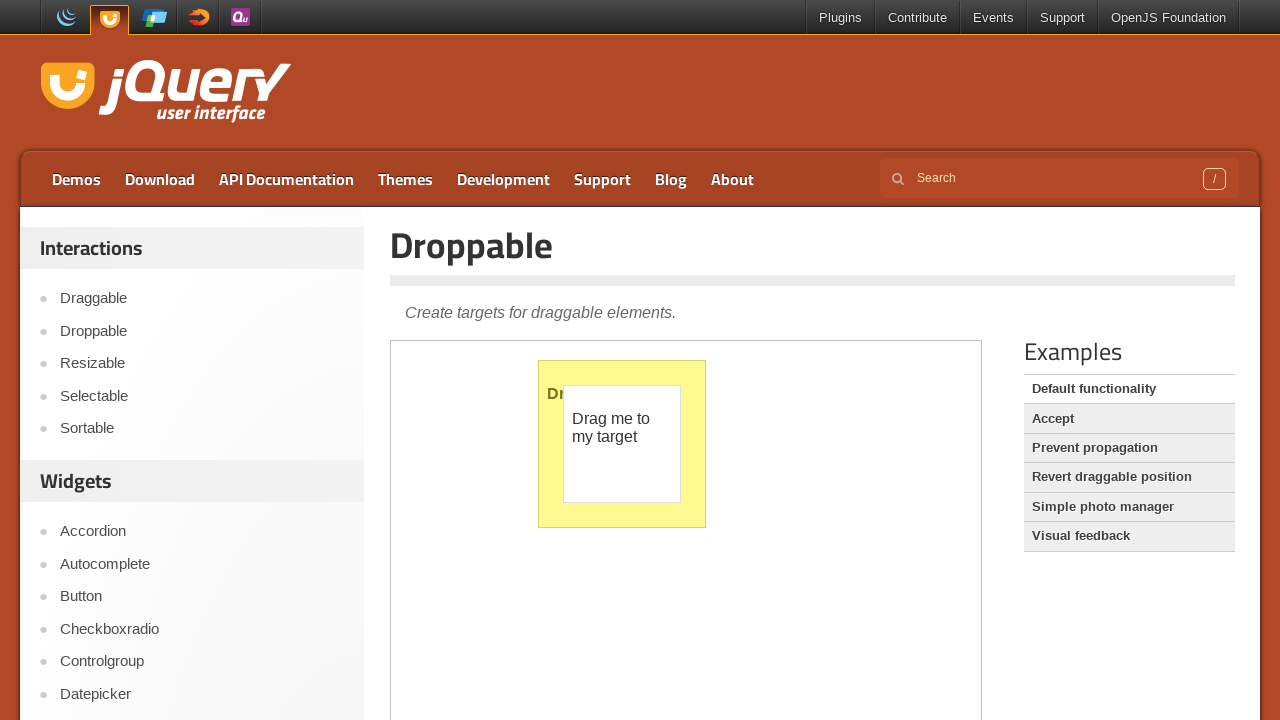

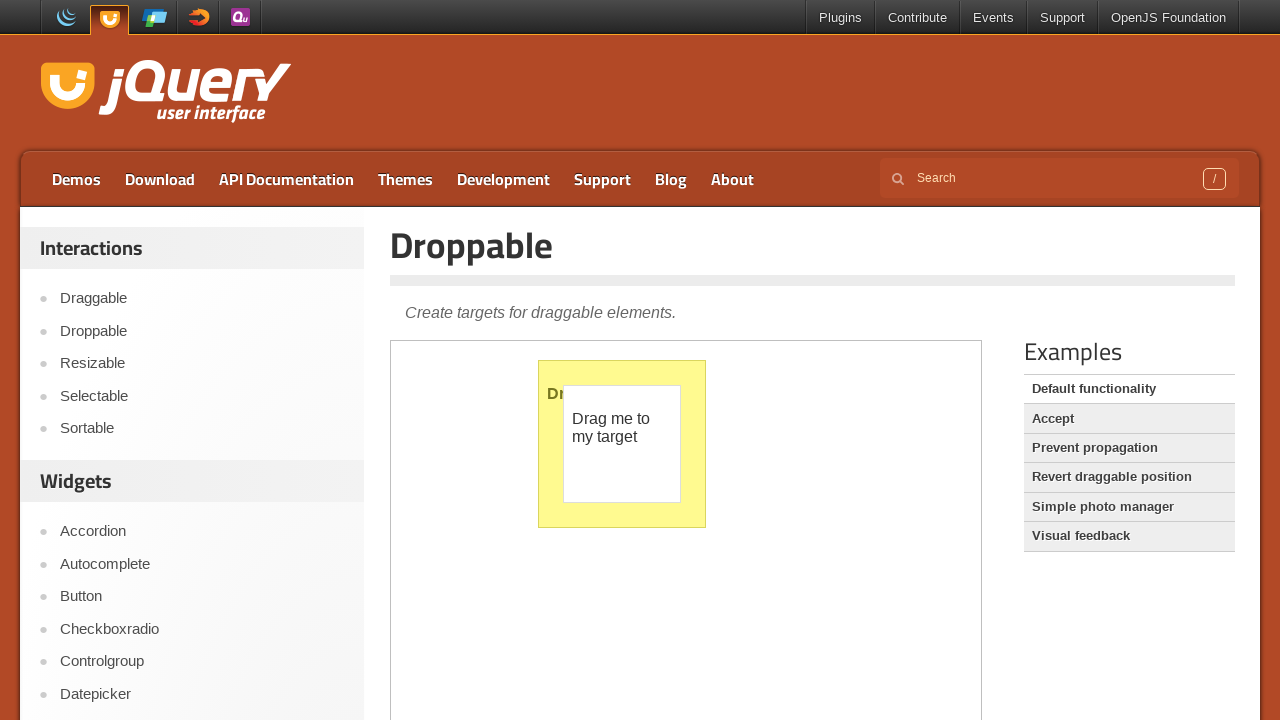